Tests a todo application by checking items, adding a new todo, and archiving completed todos

Starting URL: https://crossbrowsertesting.github.io/todo-app.html

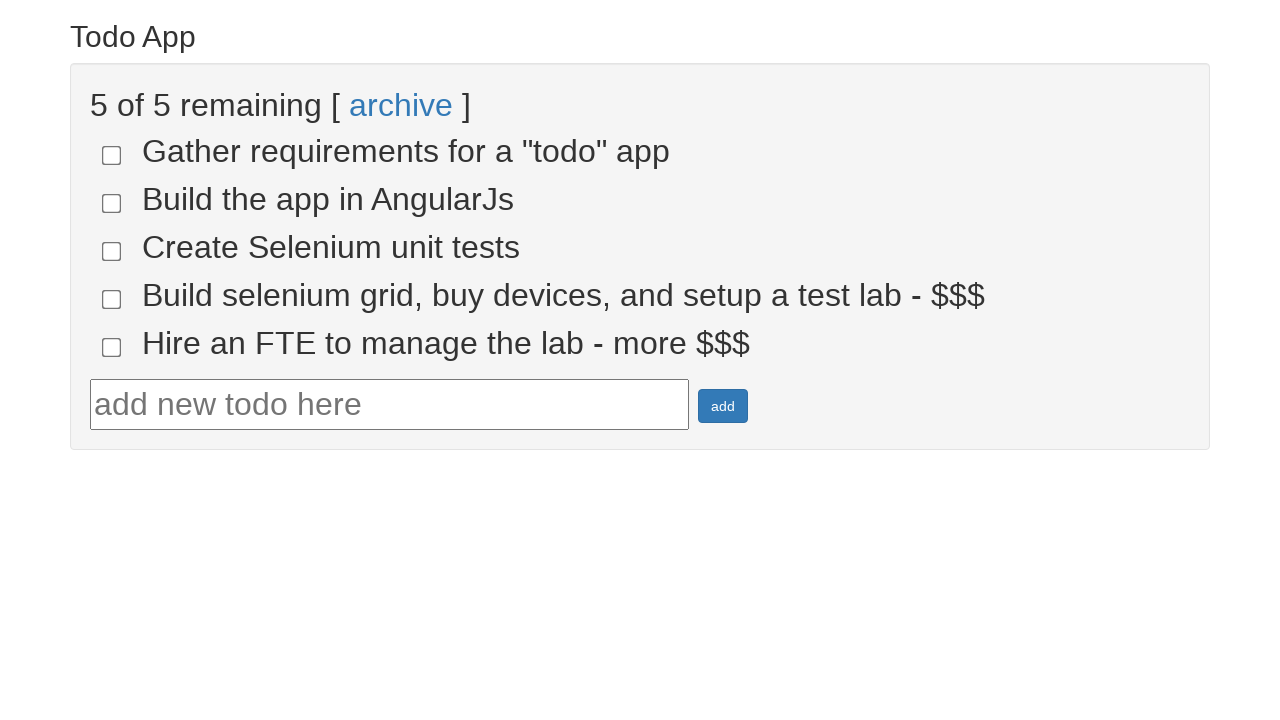

Clicked checkbox for todo-4 at (112, 299) on input[name='todo-4']
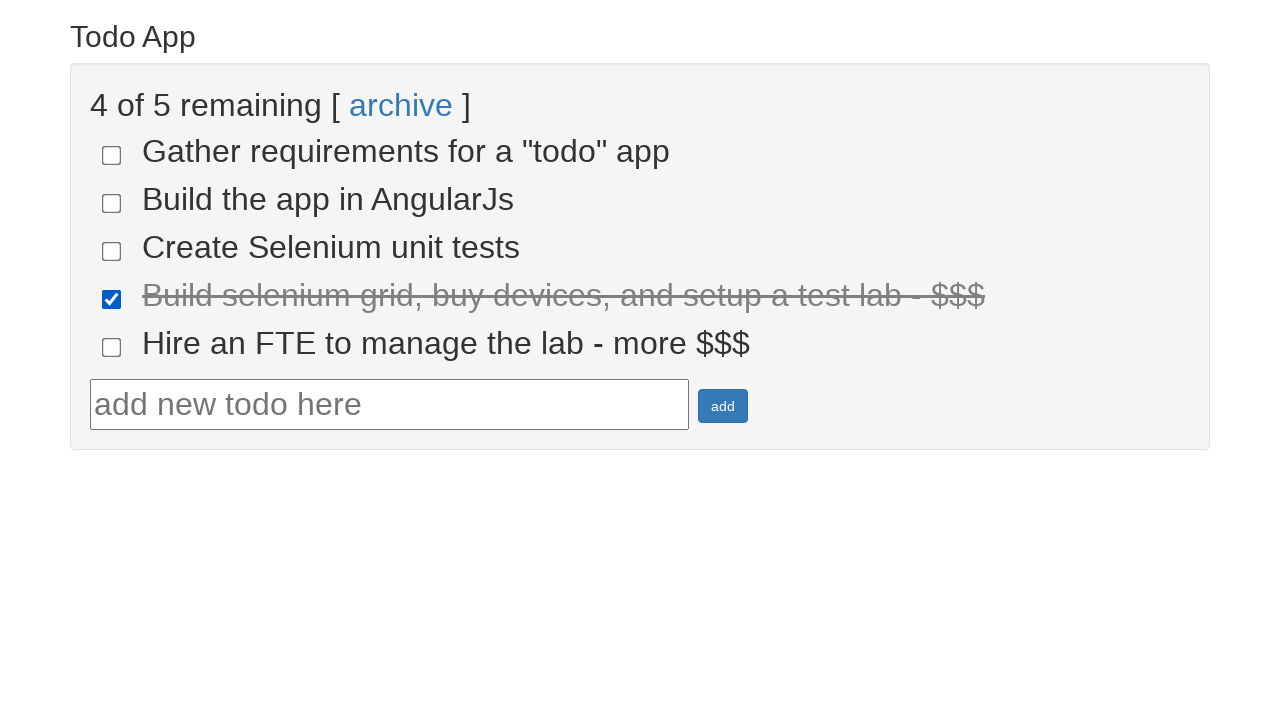

Clicked checkbox for todo-5 at (112, 347) on input[name='todo-5']
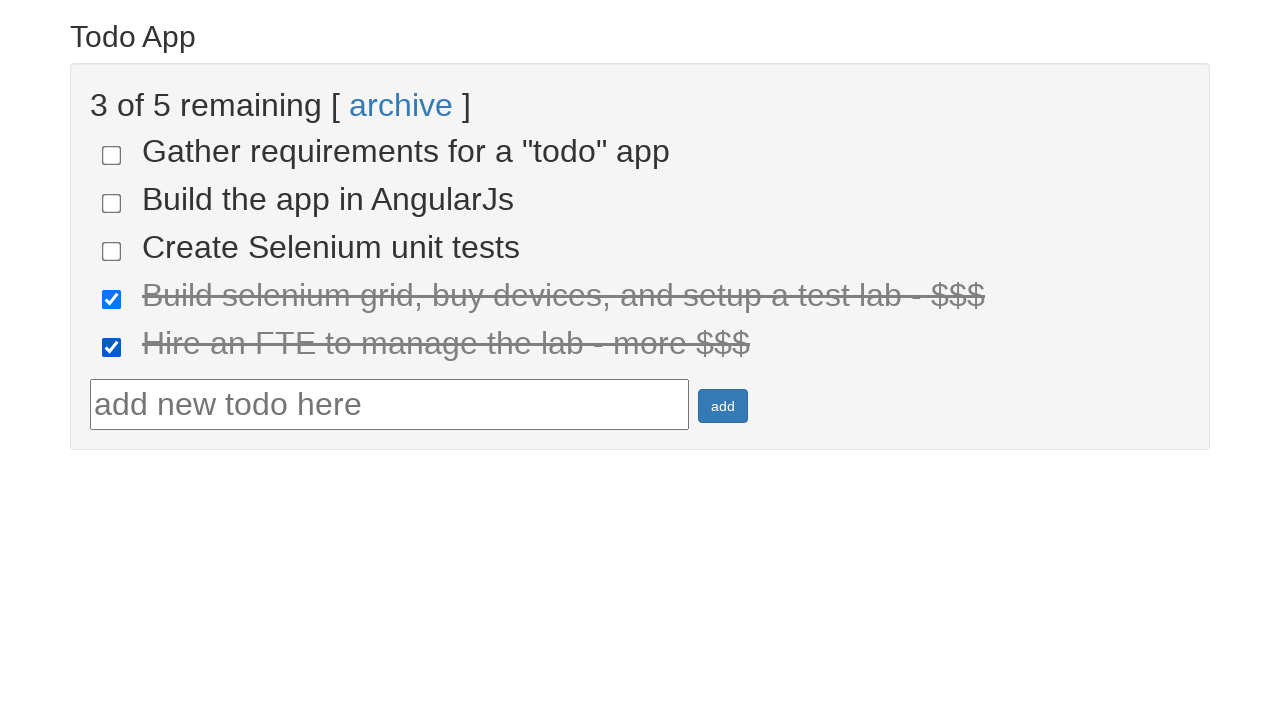

Verified 2 items are marked as done
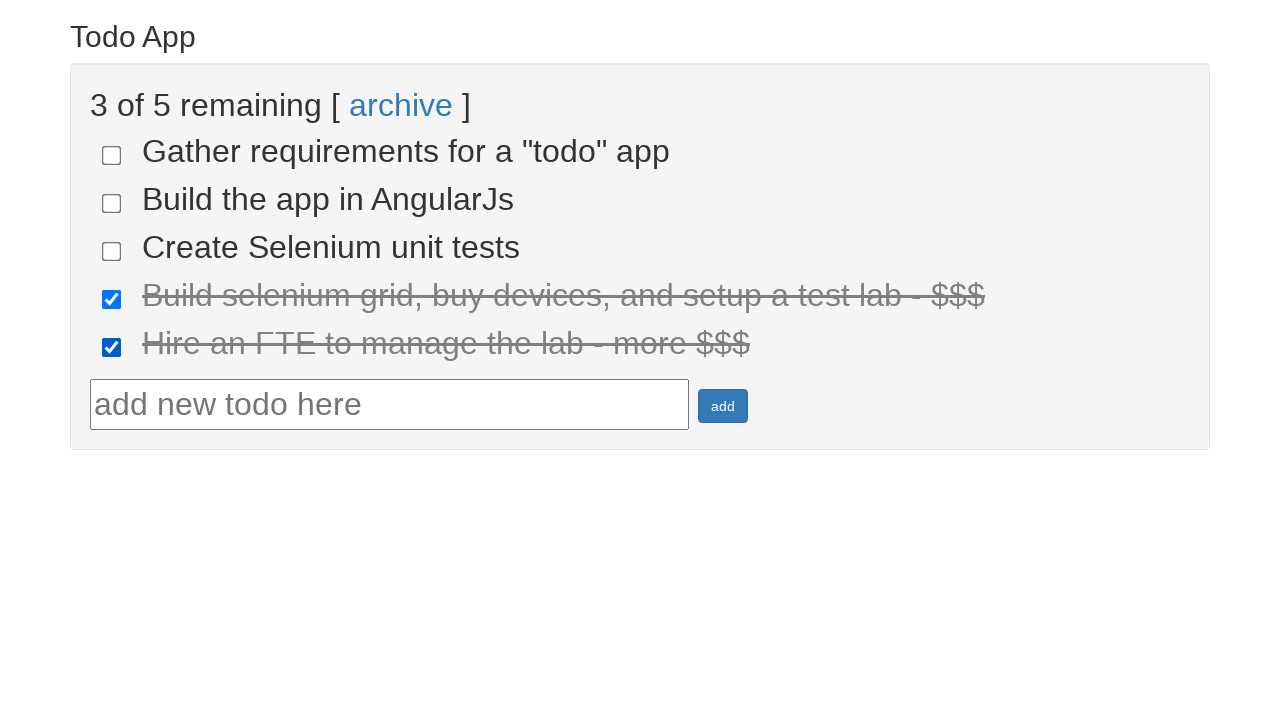

Filled todo input field with 'NewToDo' on #todotext
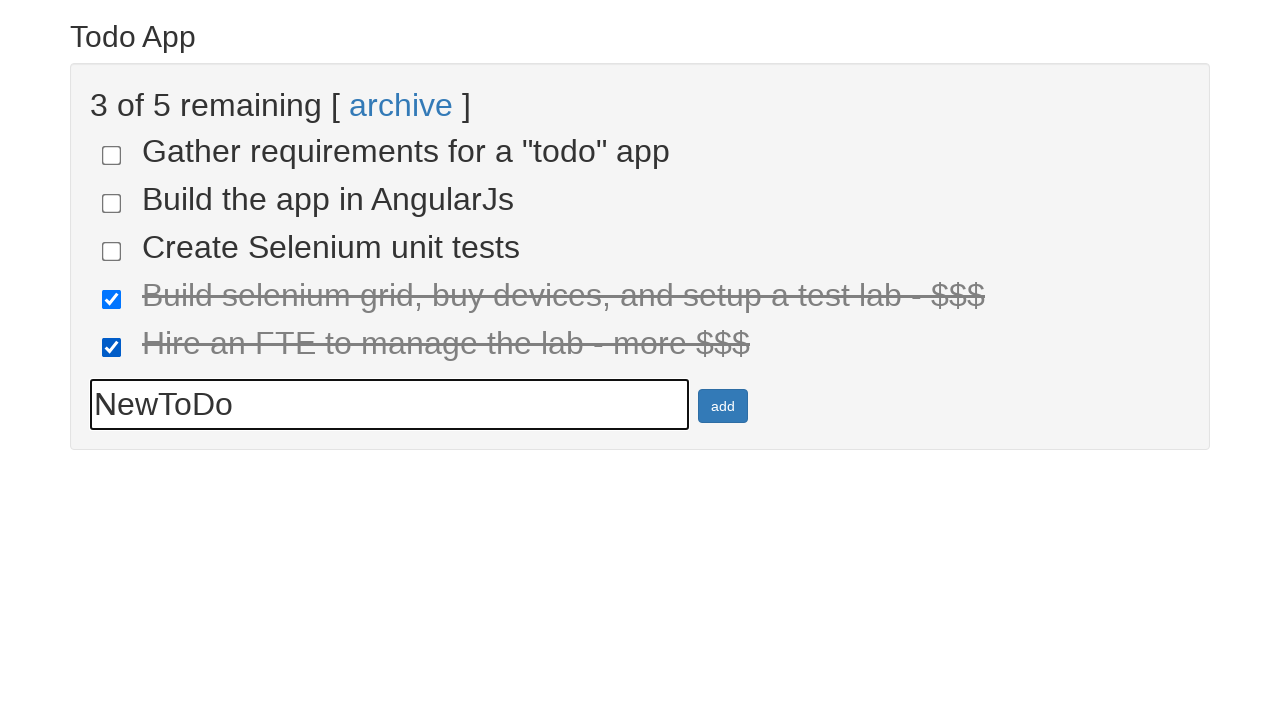

Pressed Enter to add new todo item on #todotext
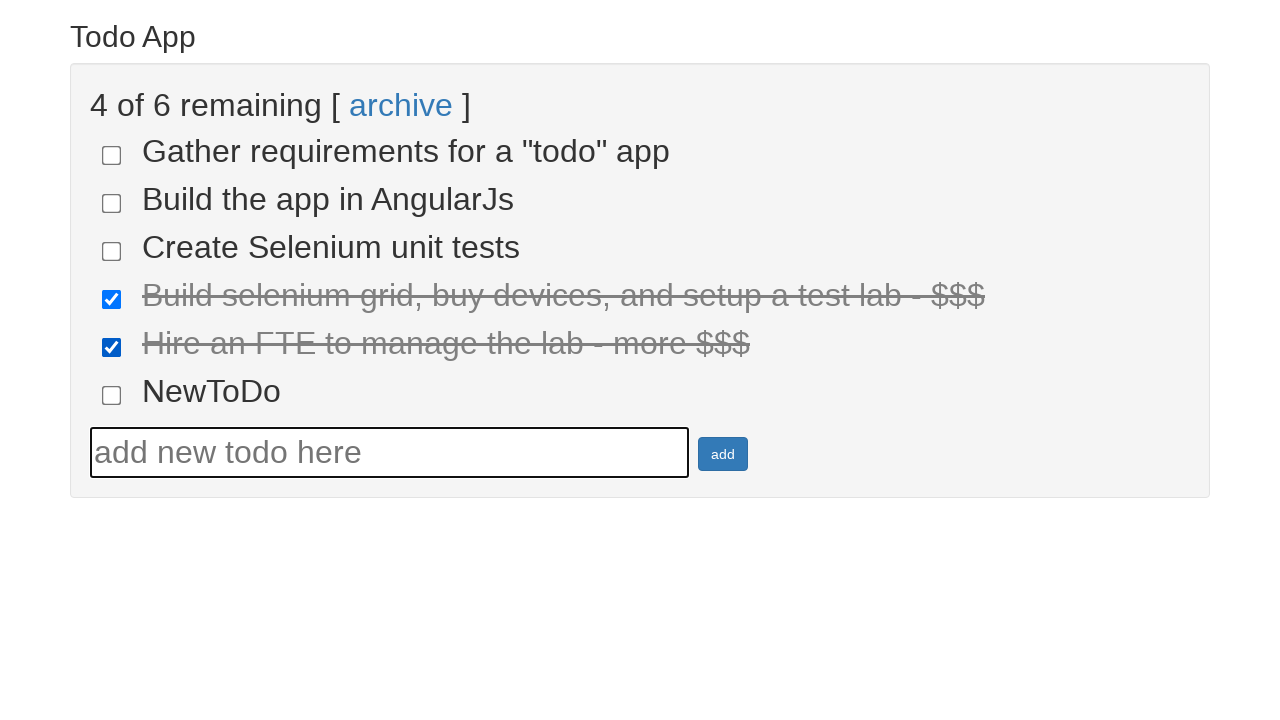

Verified new todo 'NewToDo' is present in the list
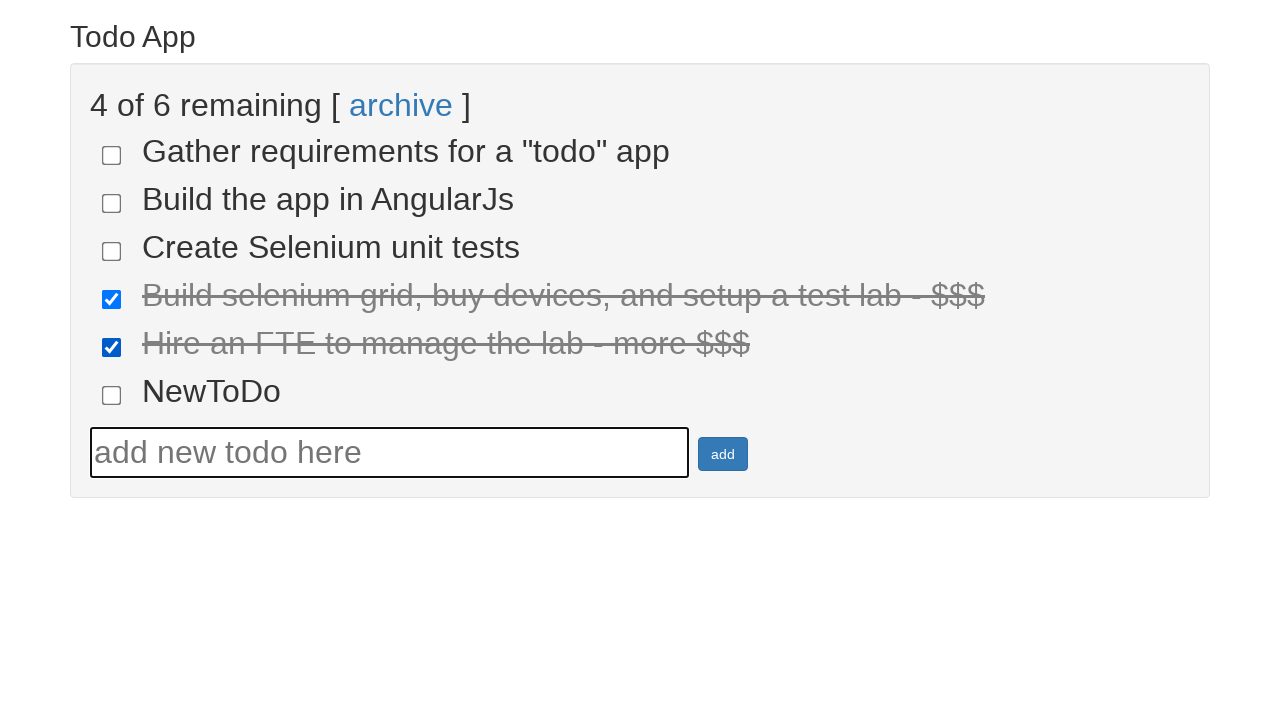

Clicked archive link to archive completed todos at (401, 105) on a:has-text('archive')
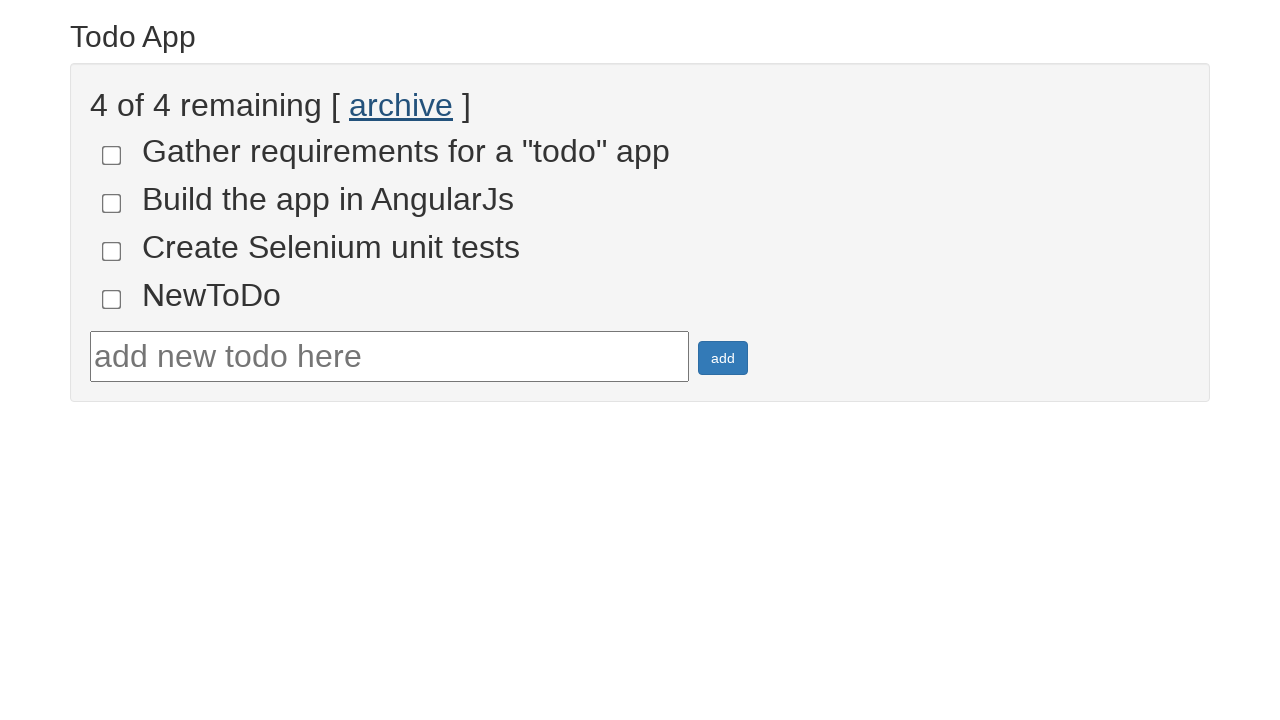

Verified all done items are archived (0 remaining)
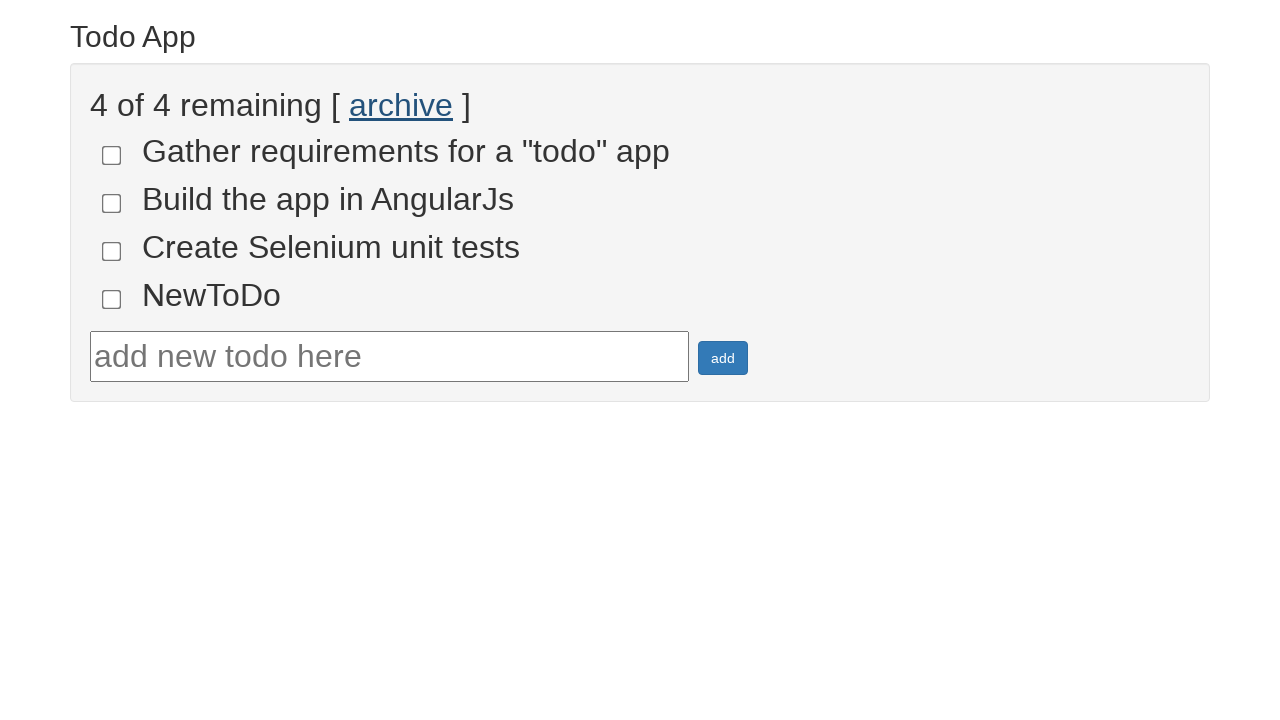

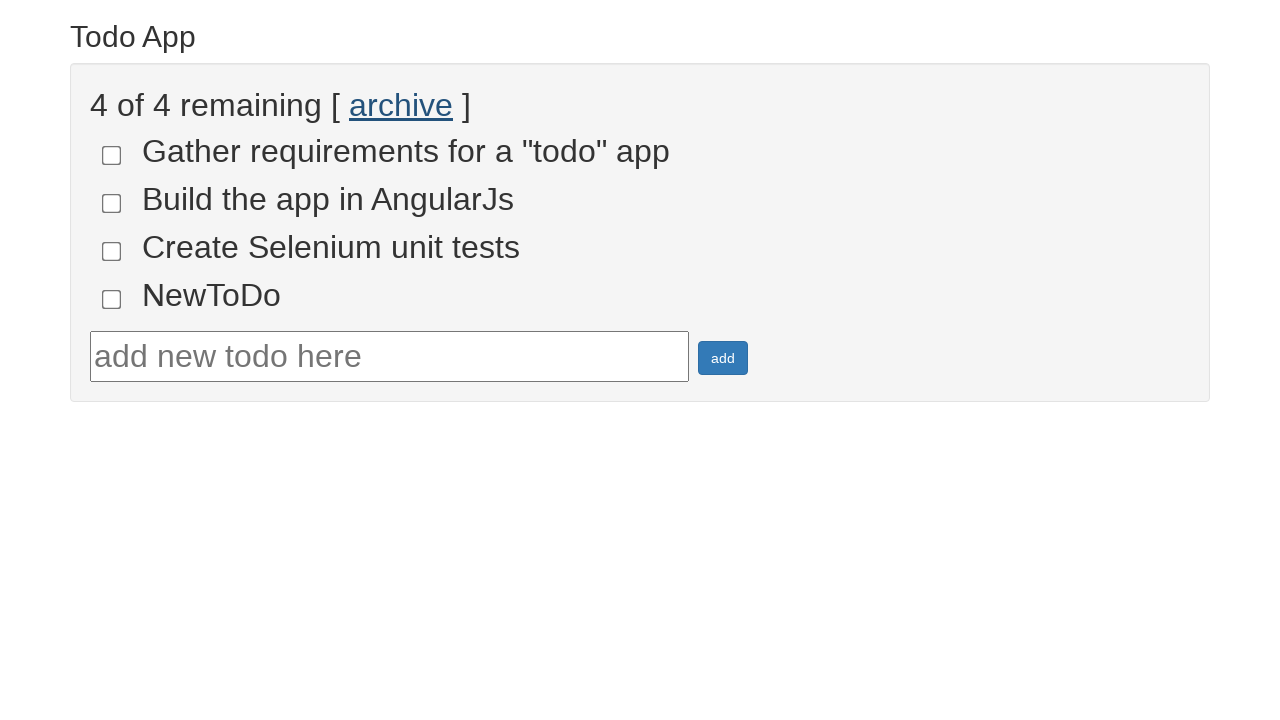